Navigates to a Pantip forum page and waits for the list item title element to be present

Starting URL: https://pantip.com/forum/korea

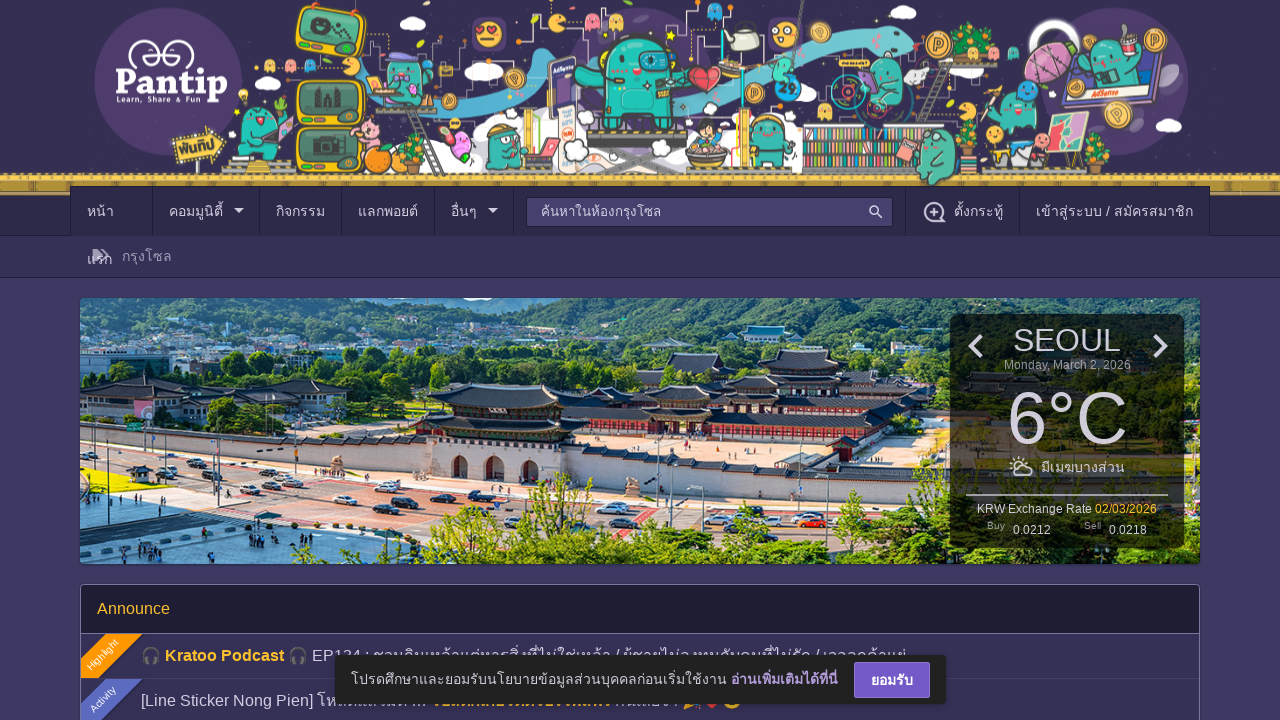

Navigated to Pantip Korea forum page
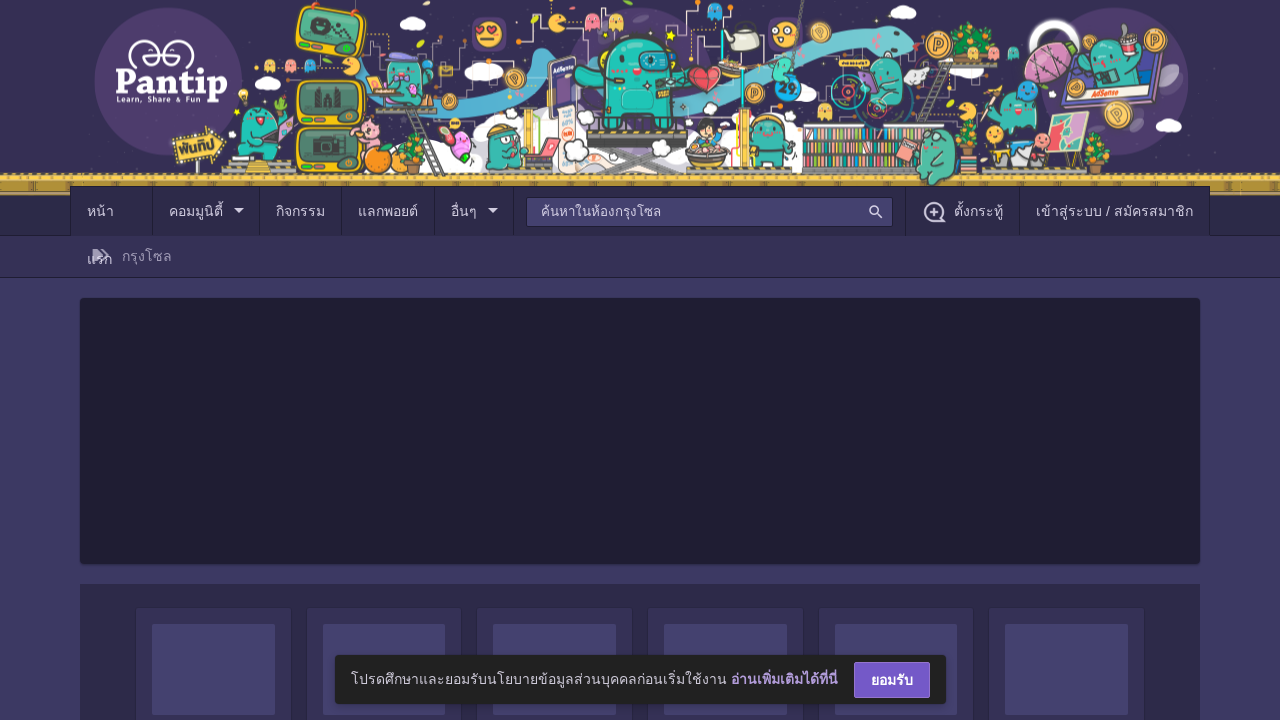

Forum list item title element loaded
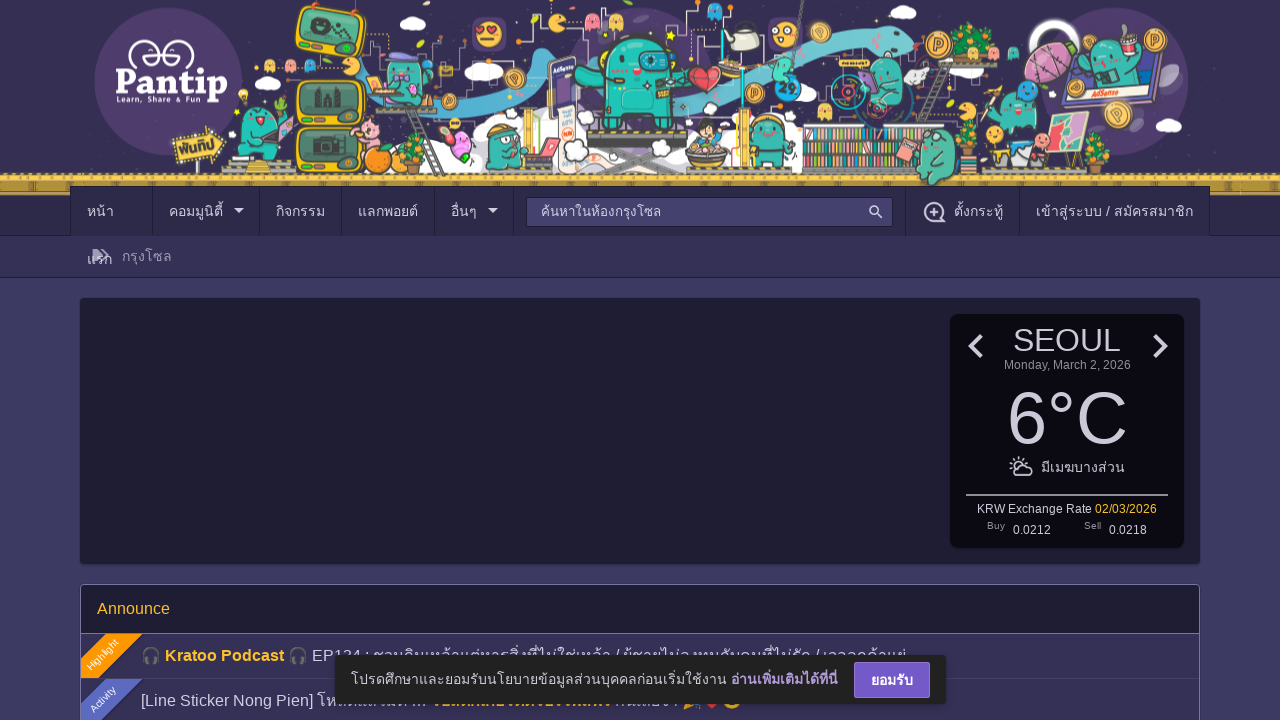

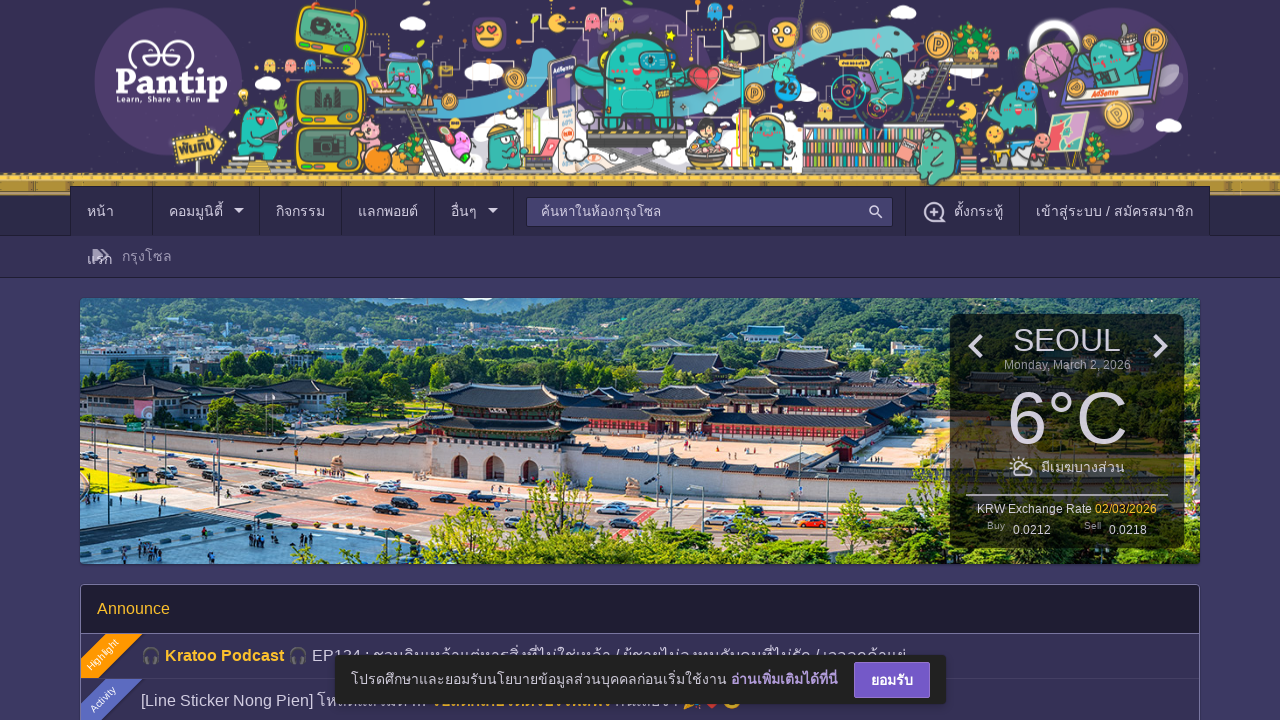